Tests that toggle-all checkbox updates state when individual items are completed or cleared

Starting URL: https://demo.playwright.dev/todomvc

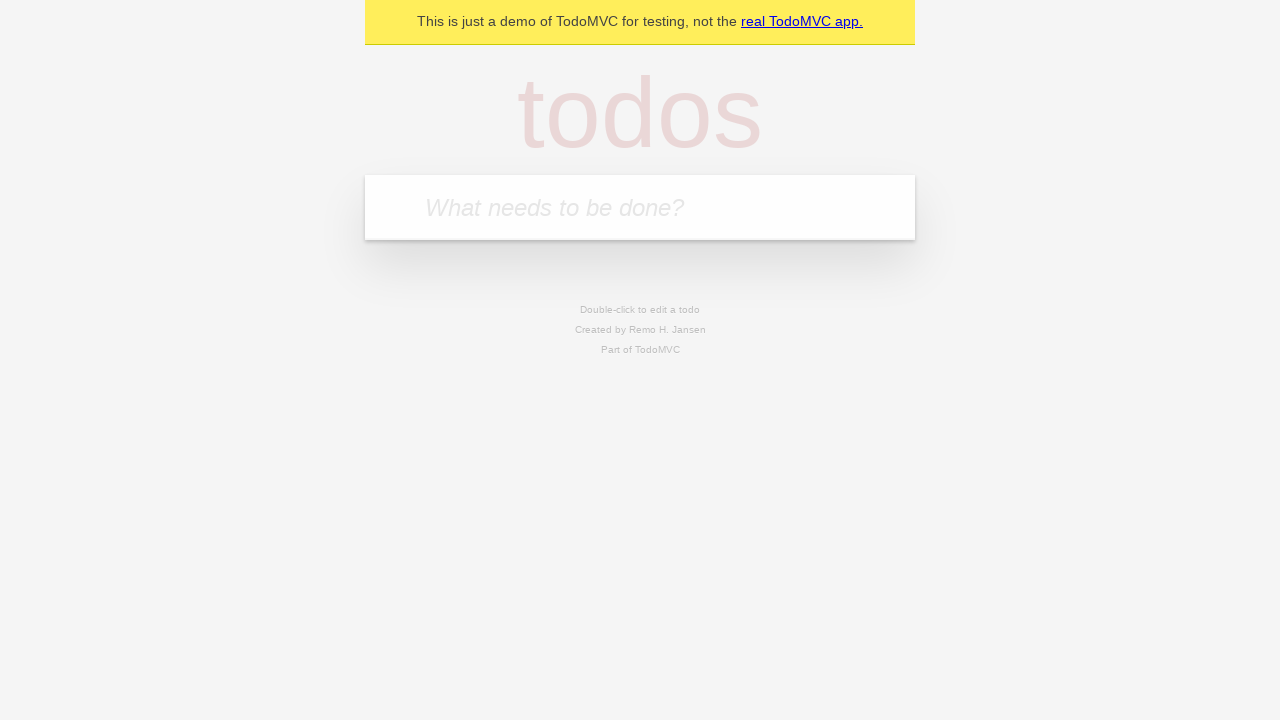

Filled input field with 'buy some cheese' on internal:attr=[placeholder="What needs to be done?"i]
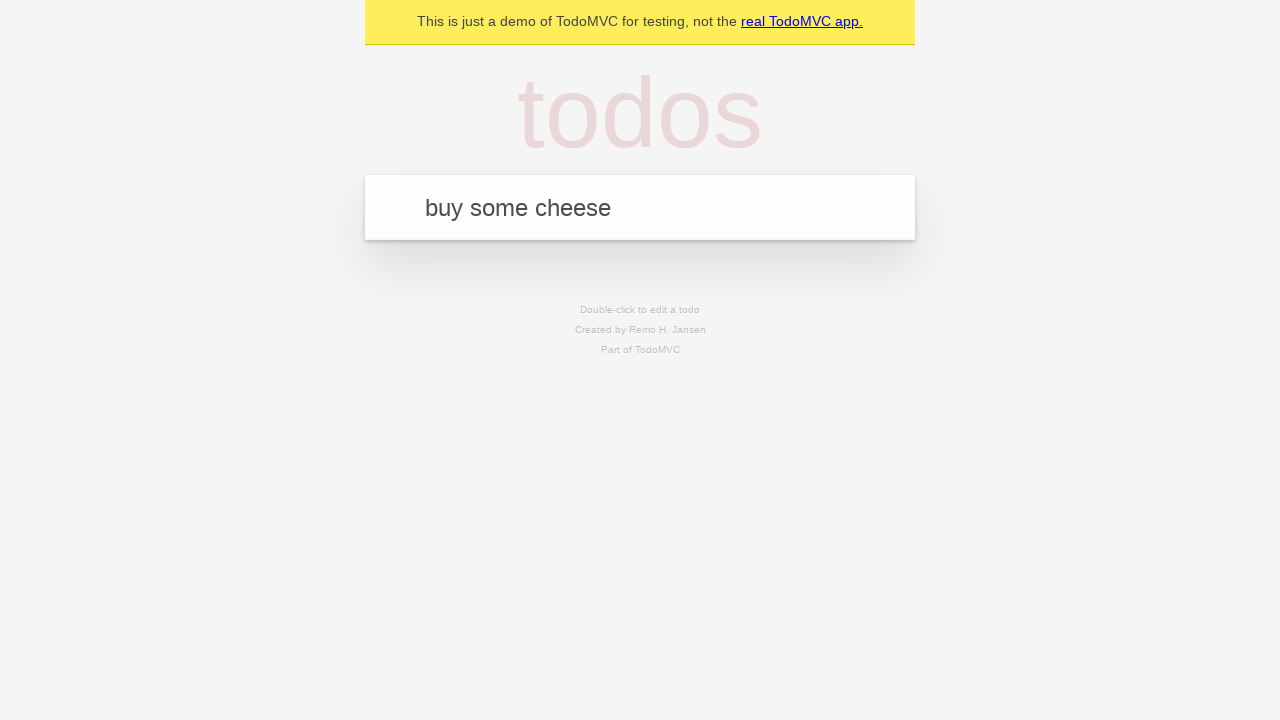

Pressed Enter to create first todo item on internal:attr=[placeholder="What needs to be done?"i]
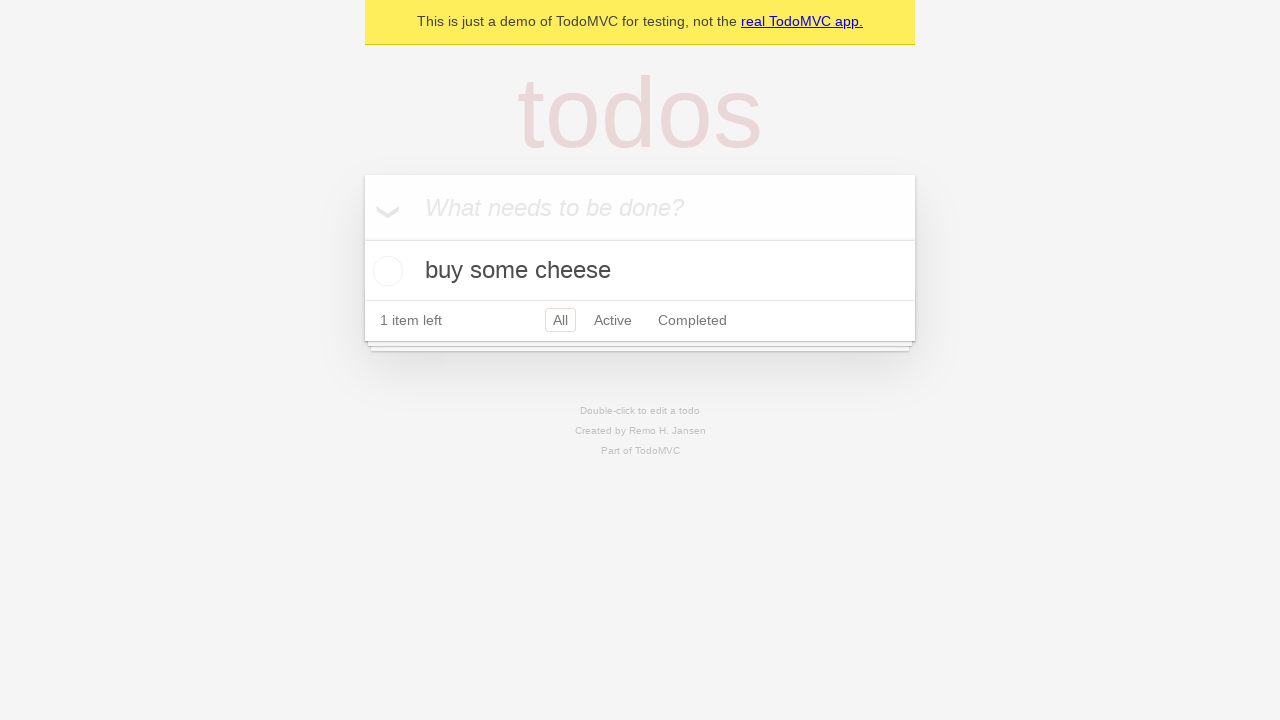

Filled input field with 'feed the cat' on internal:attr=[placeholder="What needs to be done?"i]
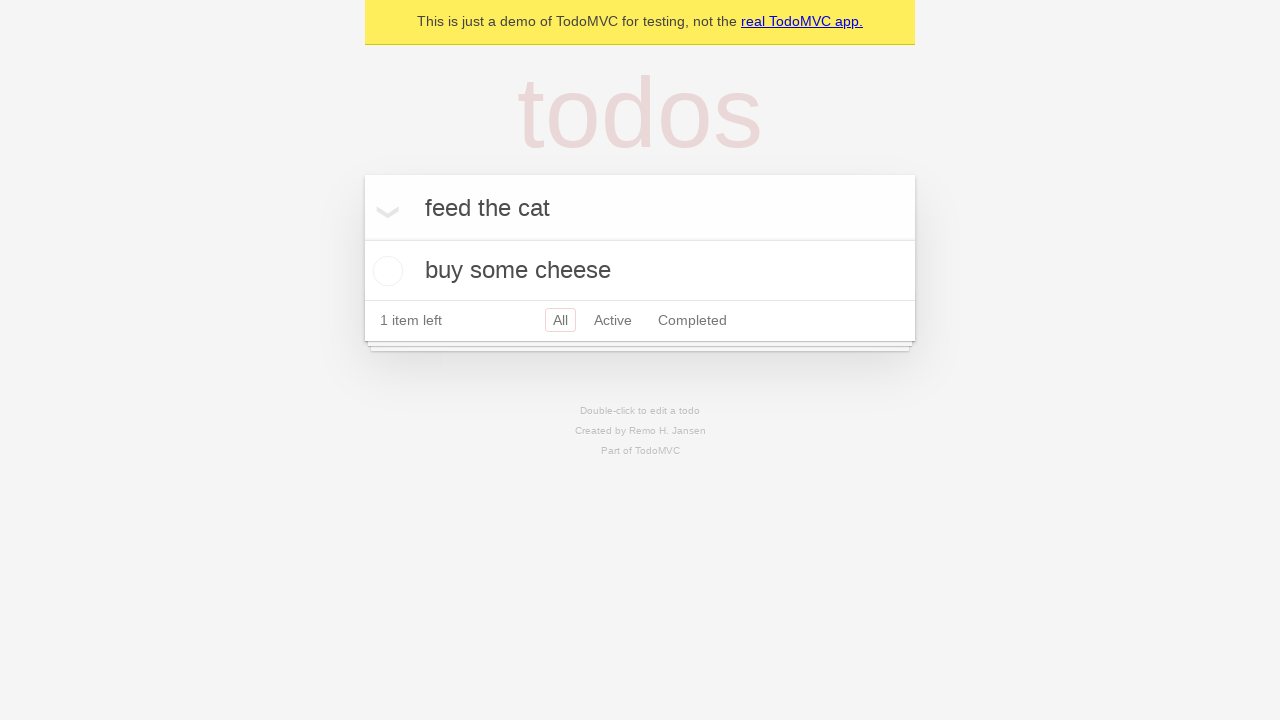

Pressed Enter to create second todo item on internal:attr=[placeholder="What needs to be done?"i]
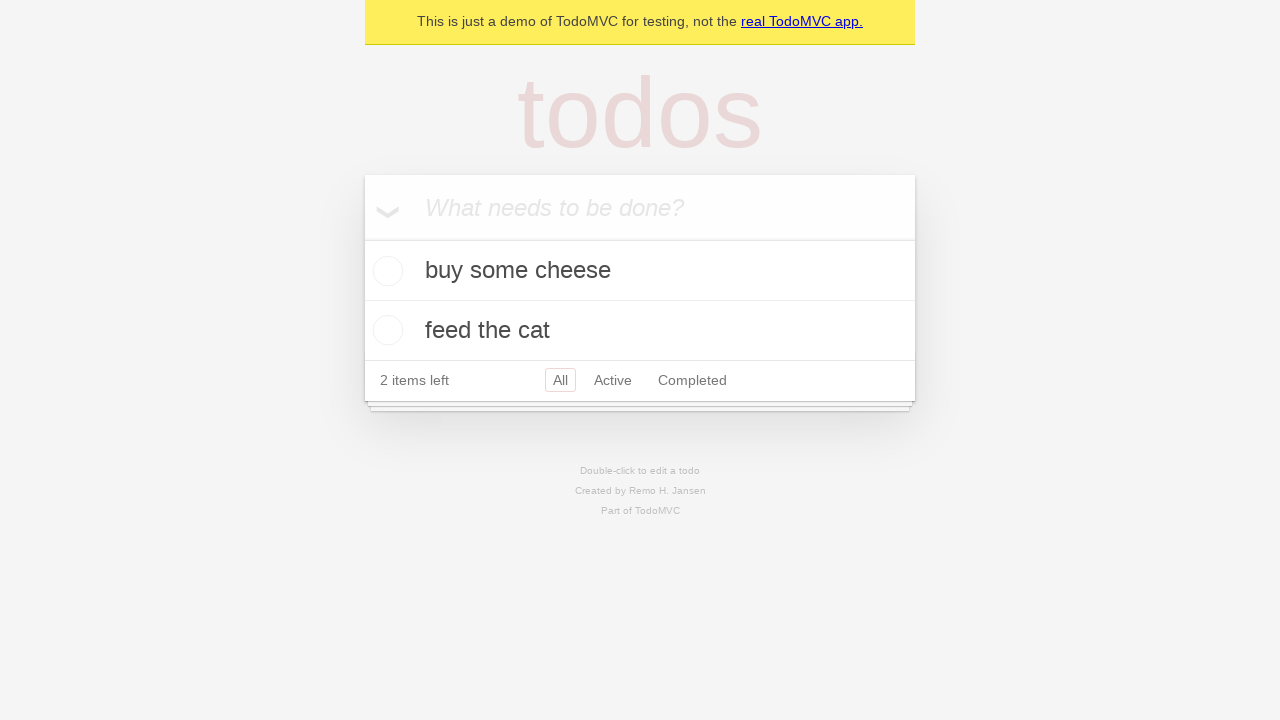

Filled input field with 'book a doctors appointment' on internal:attr=[placeholder="What needs to be done?"i]
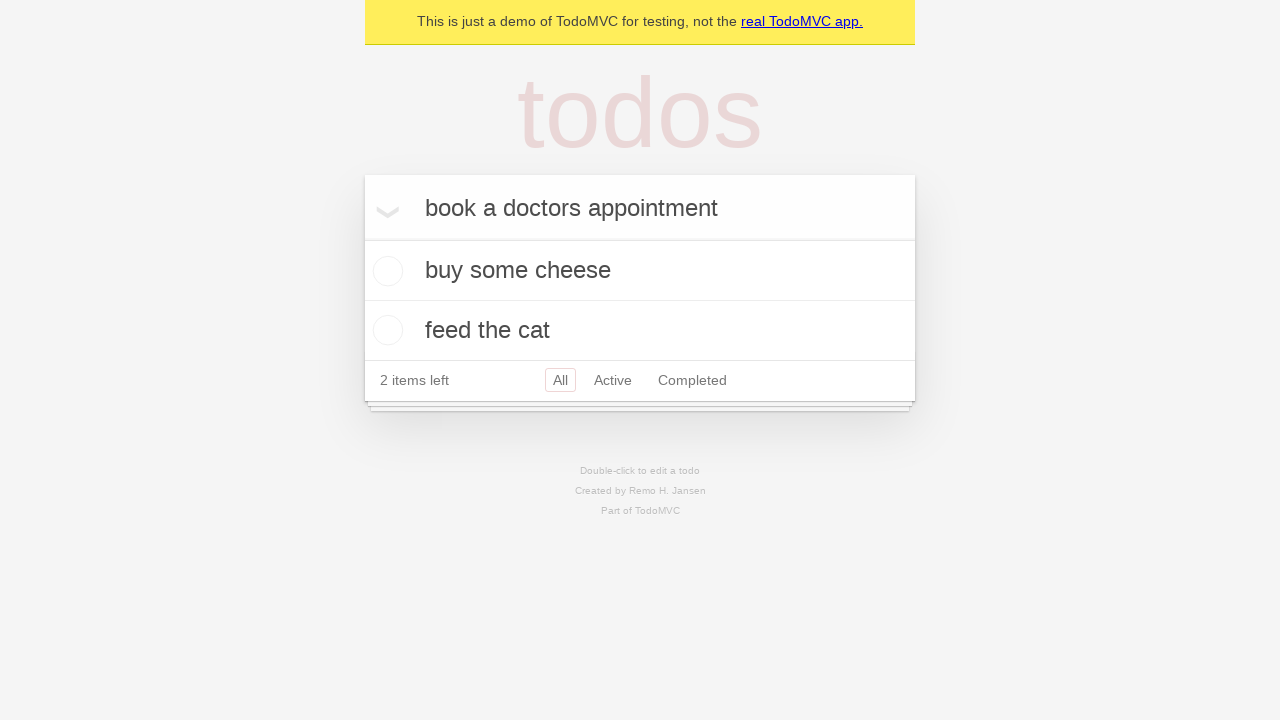

Pressed Enter to create third todo item on internal:attr=[placeholder="What needs to be done?"i]
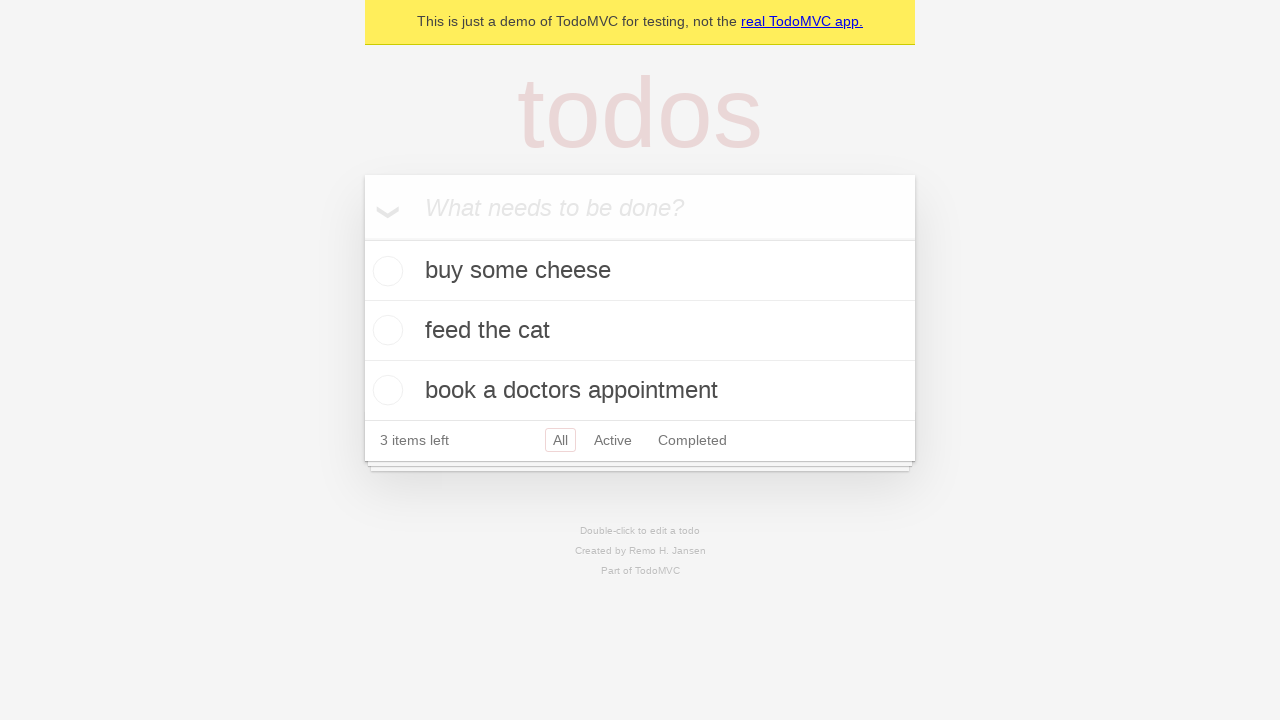

Checked 'Mark all as complete' toggle-all checkbox at (362, 238) on internal:label="Mark all as complete"i
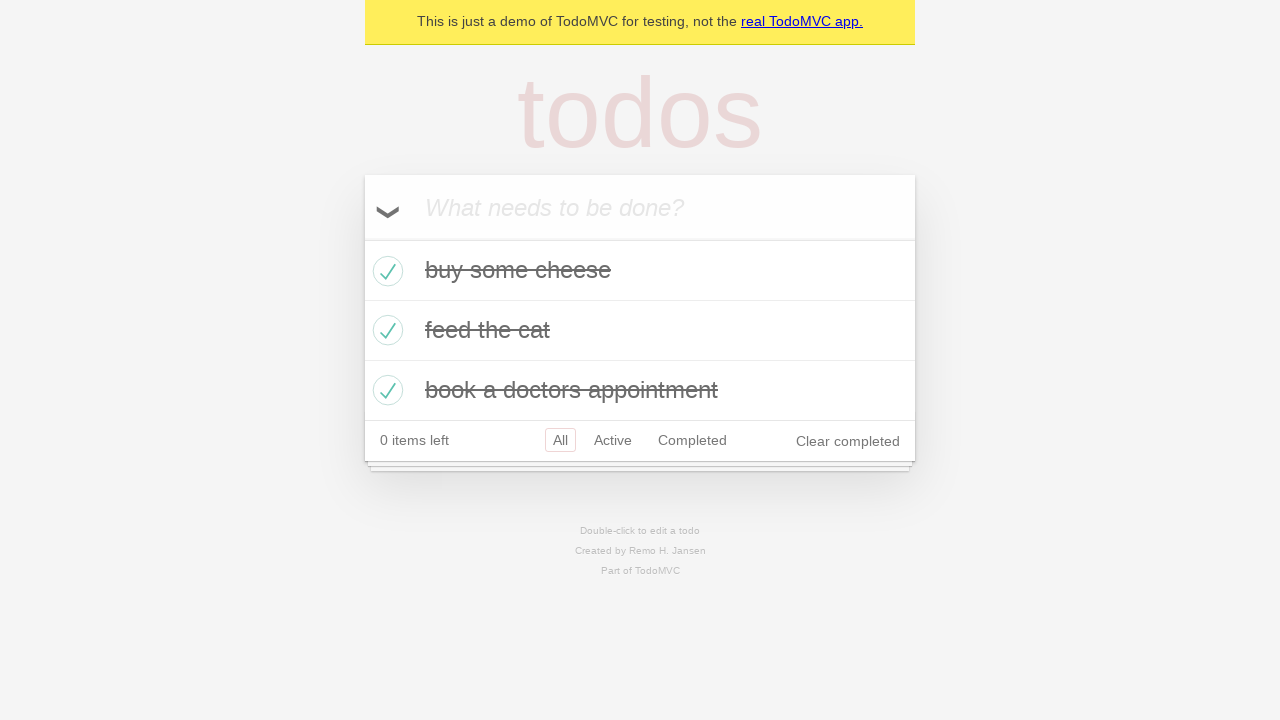

Unchecked the first todo item checkbox at (385, 271) on [data-testid='todo-item'] >> nth=0 >> internal:role=checkbox
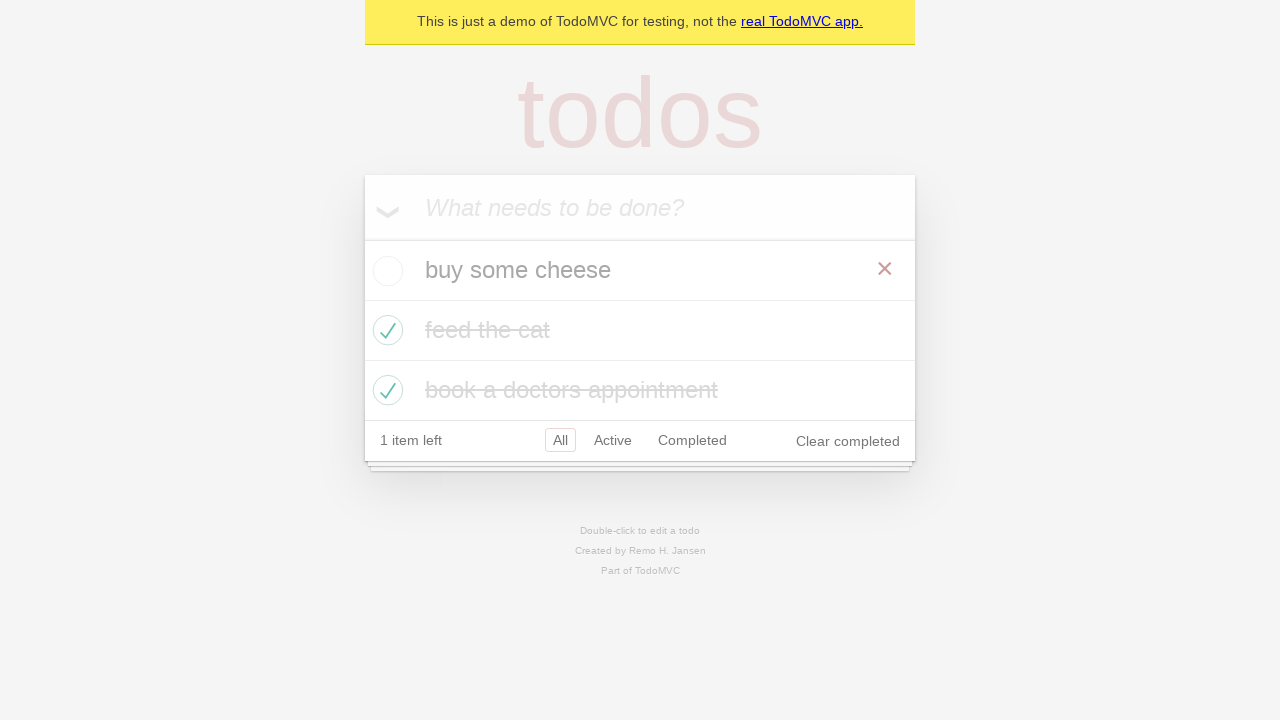

Checked the first todo item checkbox again at (385, 271) on [data-testid='todo-item'] >> nth=0 >> internal:role=checkbox
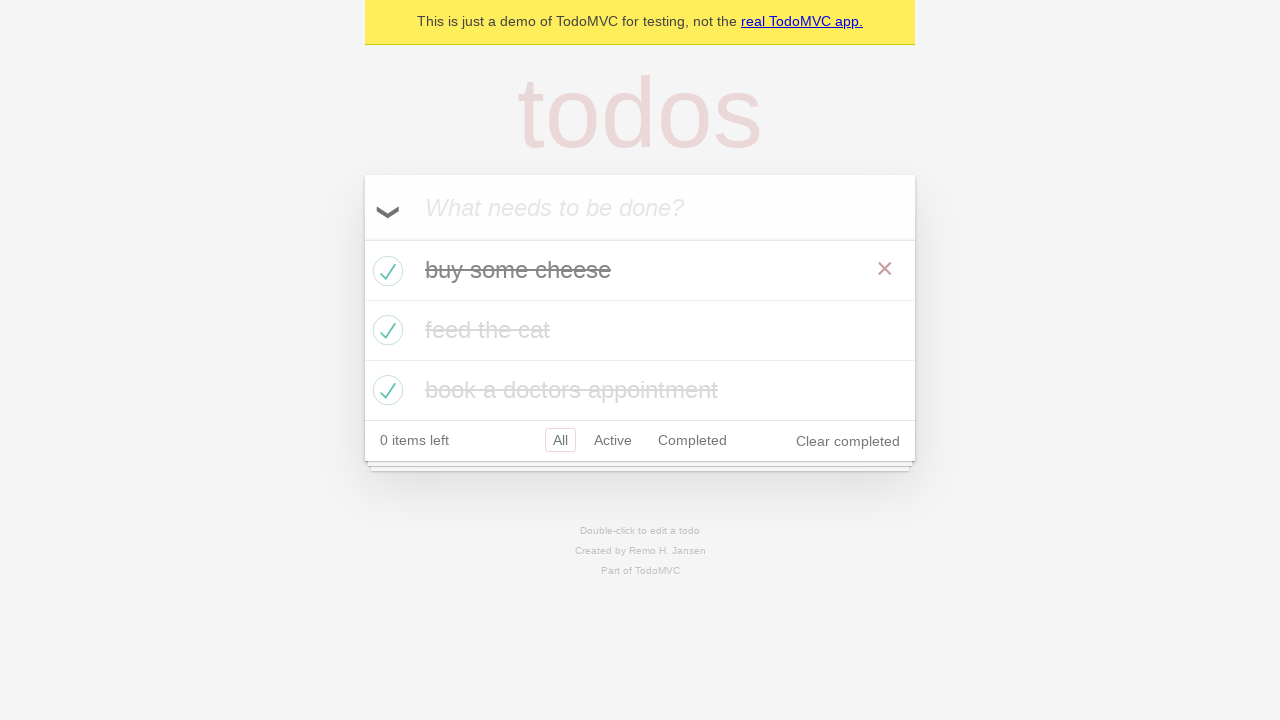

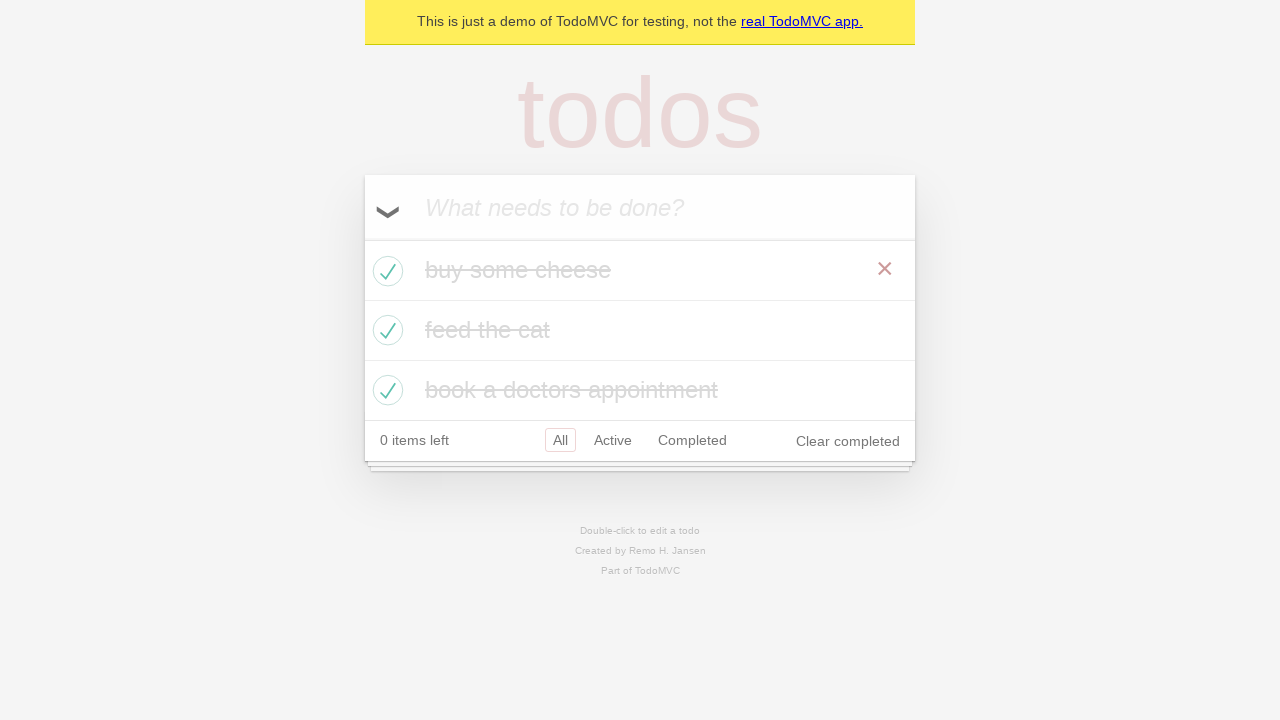